Tests a verification button click and validates that a success message appears on the page

Starting URL: http://suninjuly.github.io/wait1.html

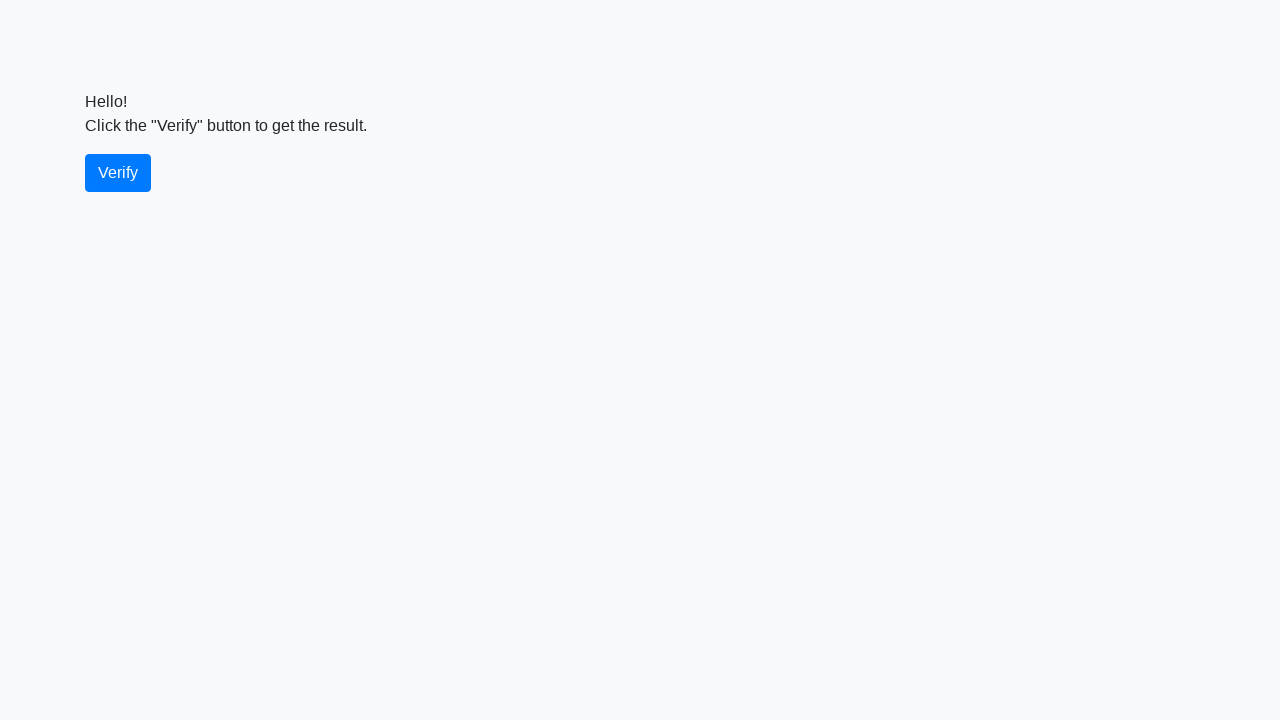

Clicked the verify button at (118, 173) on #verify
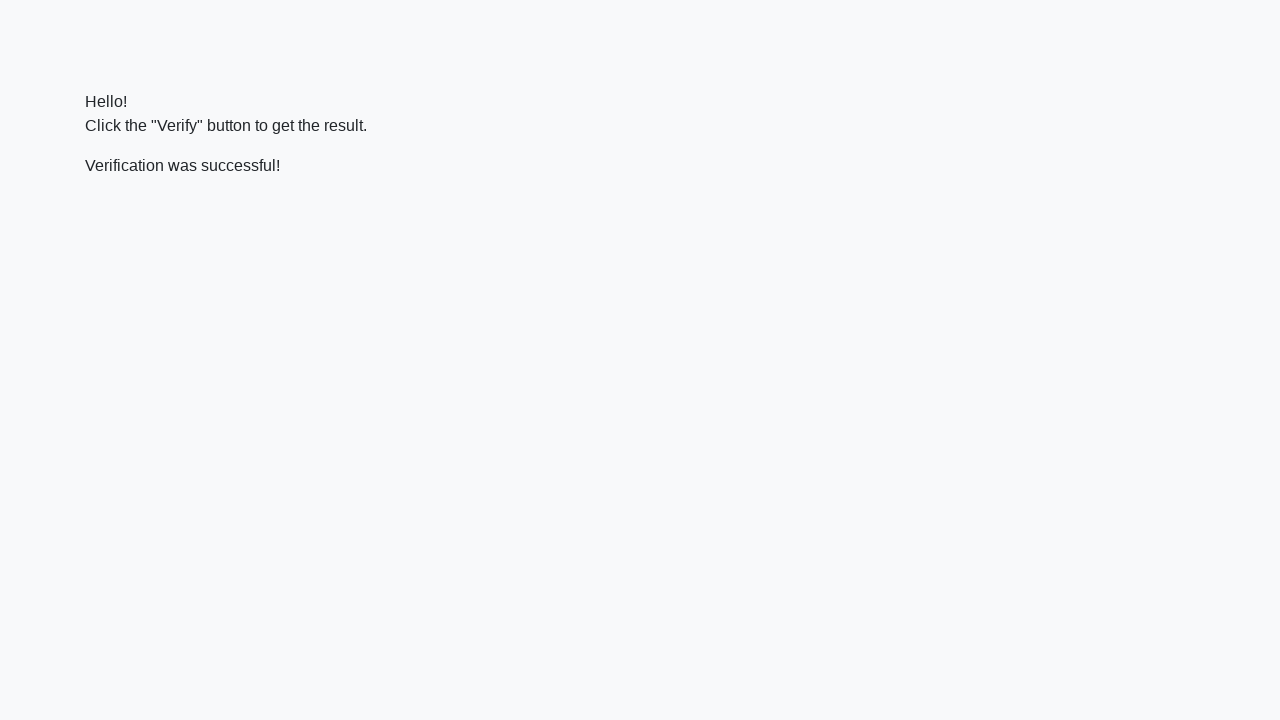

Success message appeared on the page
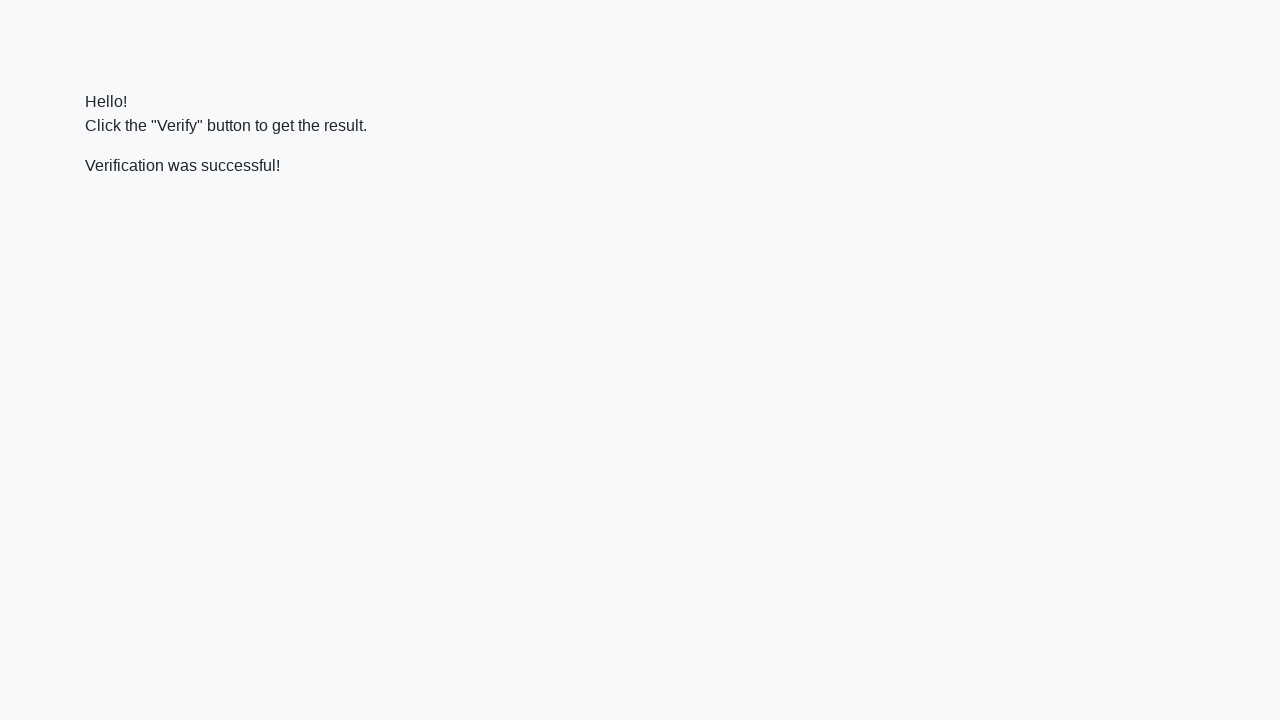

Verified that success message contains 'successful' text
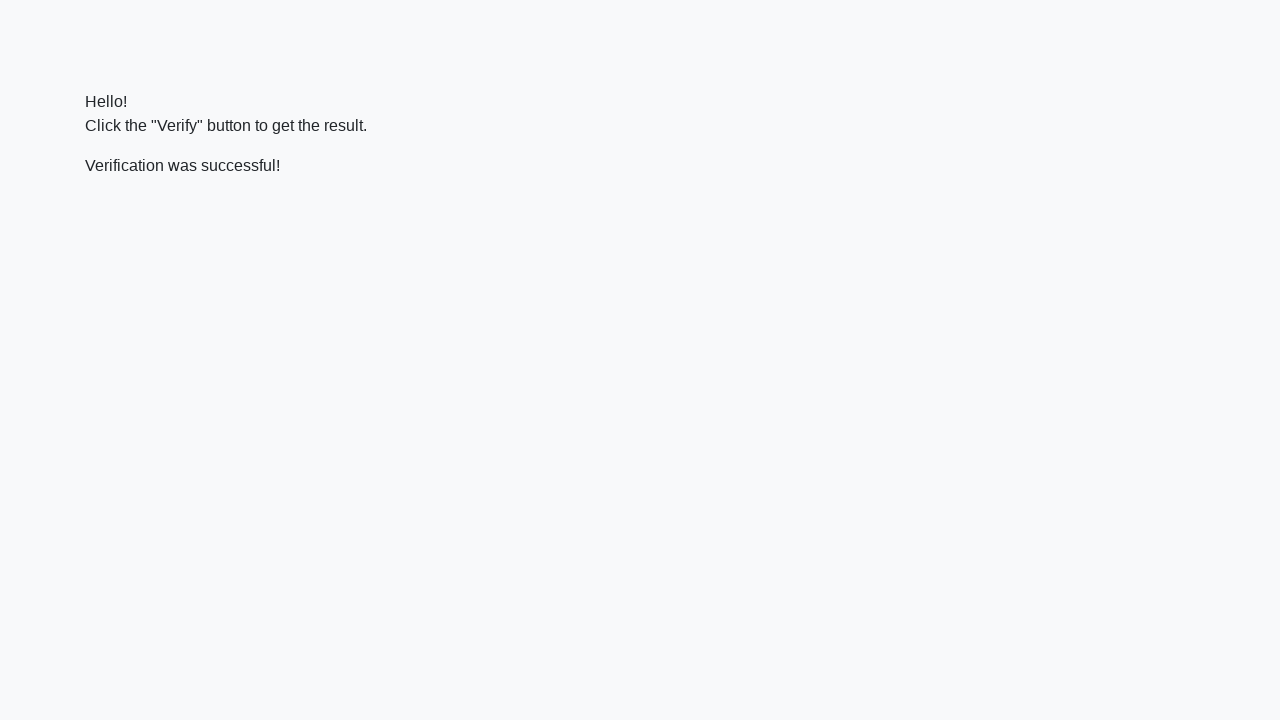

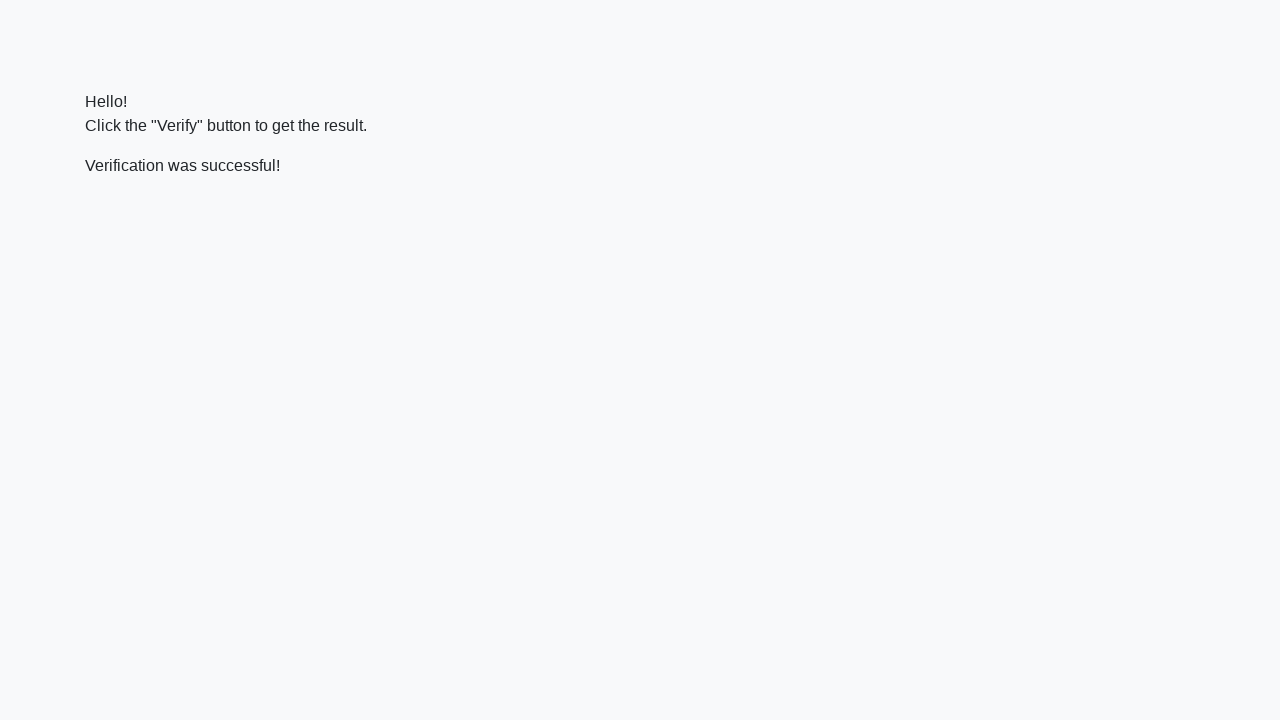